Tests checkbox and radio button interactions on demoqa.com by clicking a checkbox element, then navigating to a radio button page and selecting a radio button using actions.

Starting URL: https://demoqa.com/checkbox

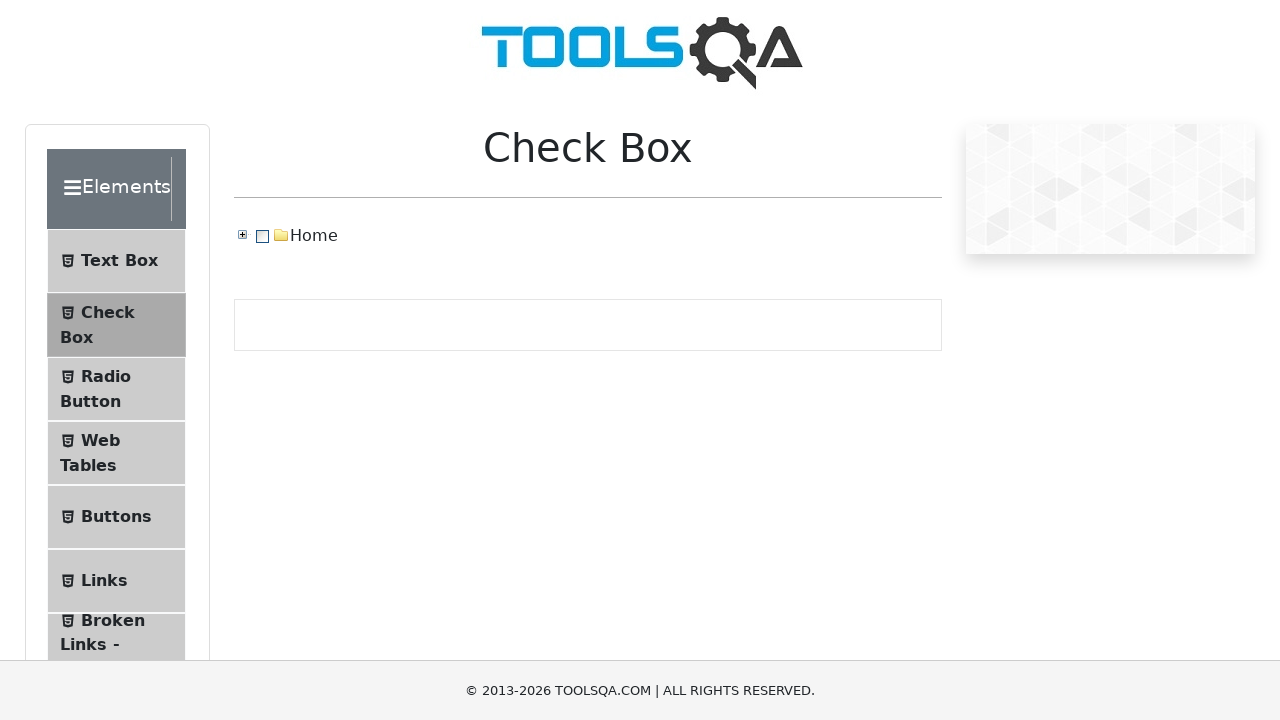

Located checkbox element with class 'rct-title'
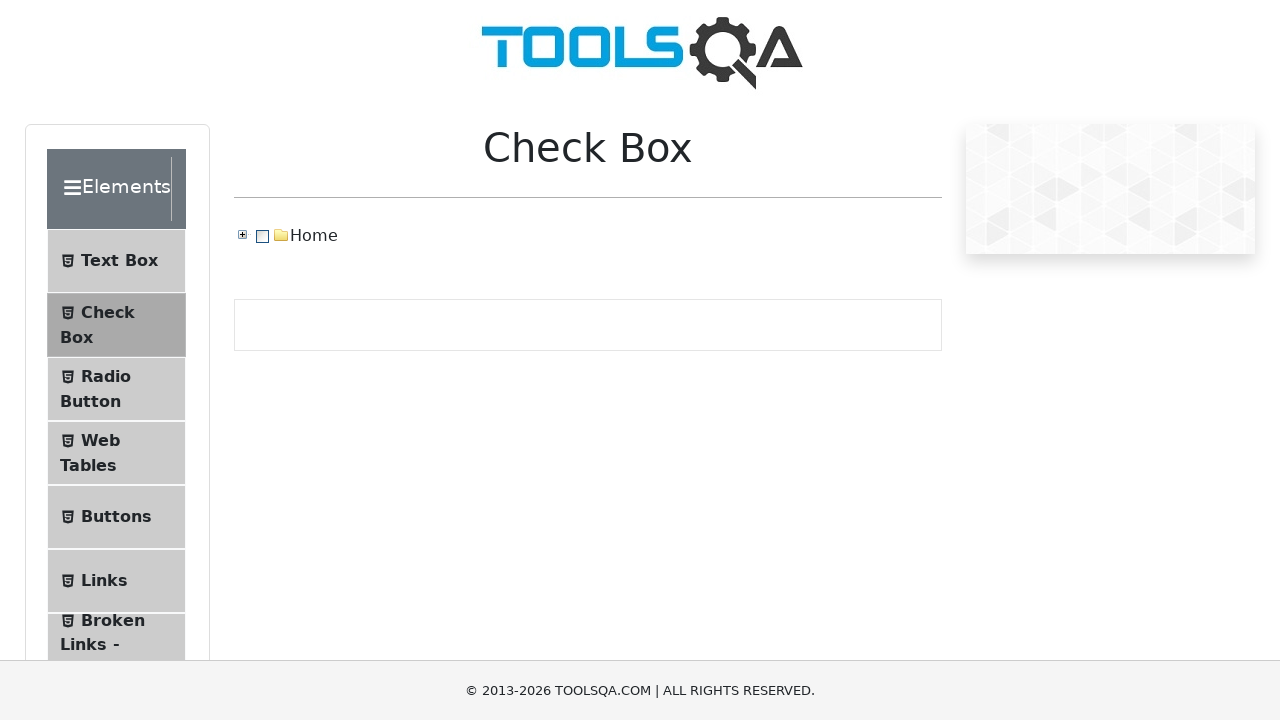

Navigated to radio button page at https://demoqa.com/radio-button
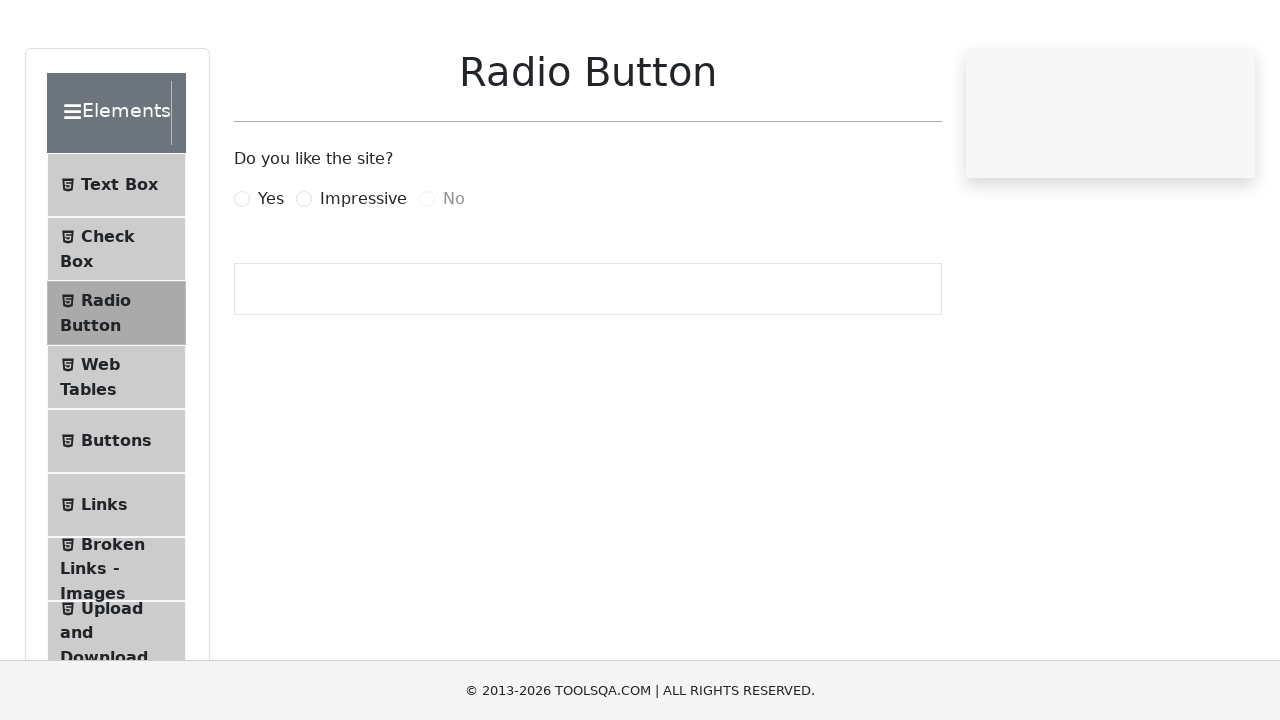

Located radio button with id 'impressiveRadio'
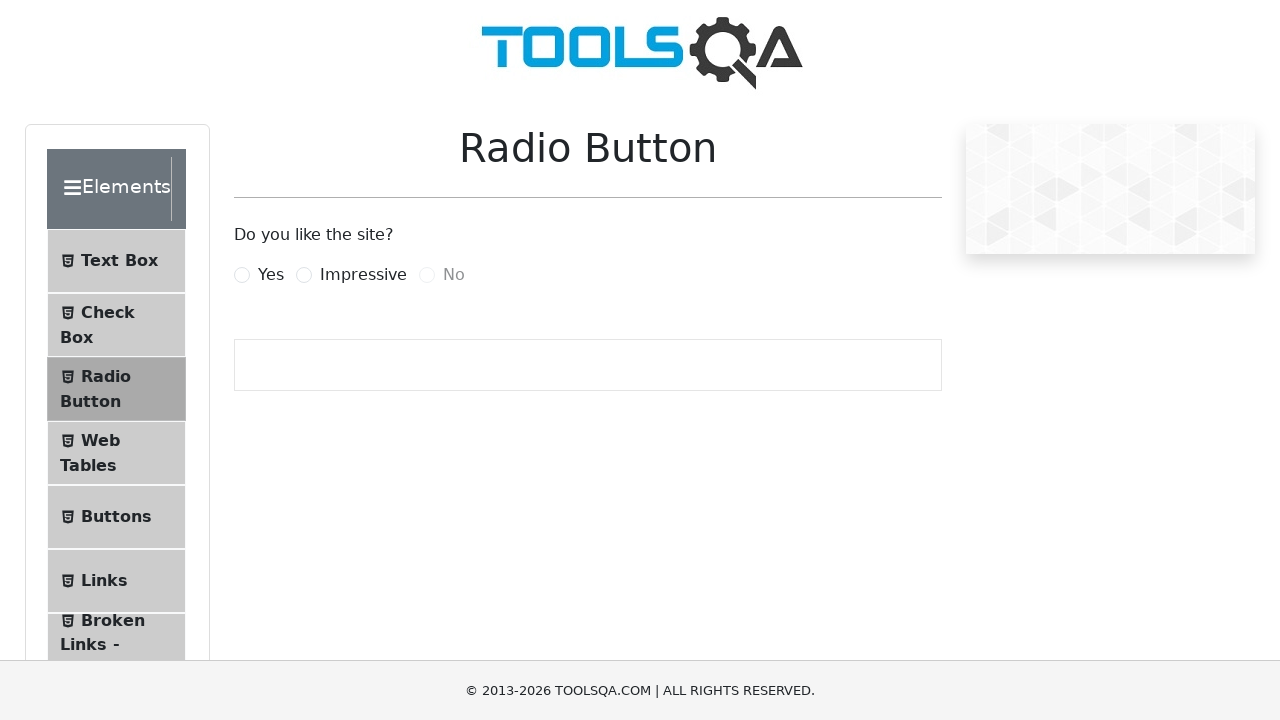

Hovered over the radio button element at (304, 275) on xpath=//input[@id='impressiveRadio']
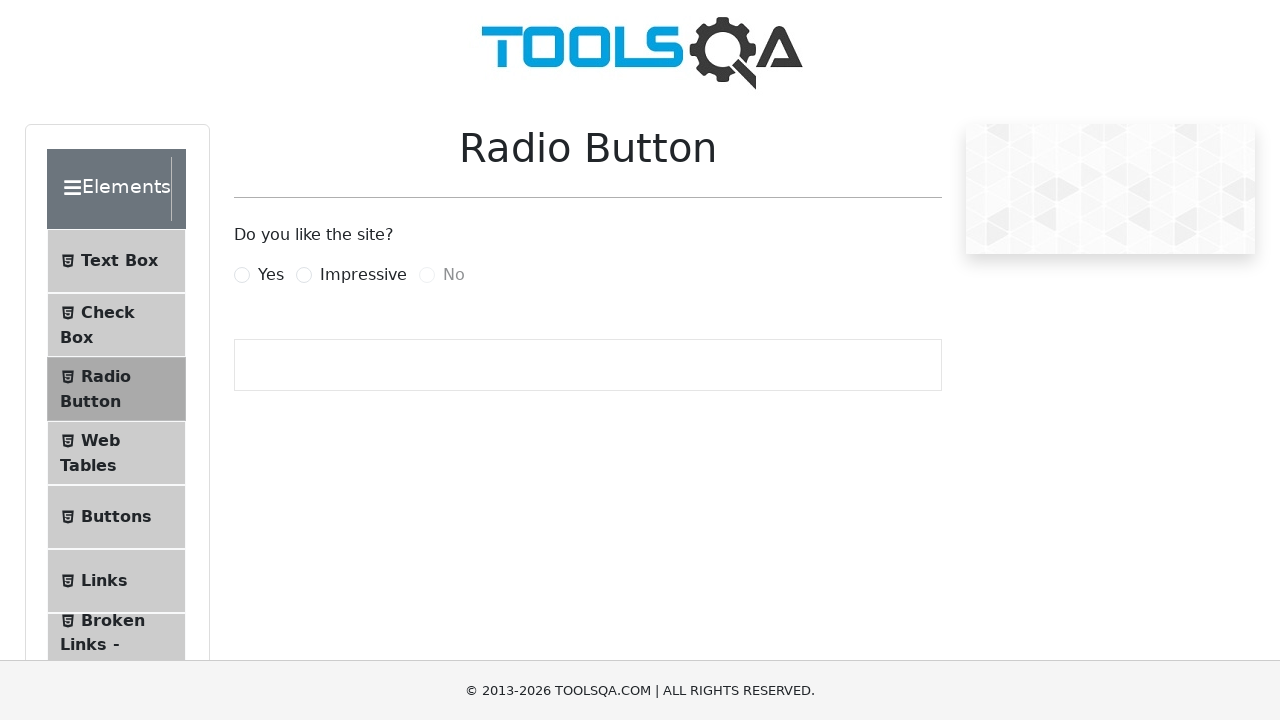

Clicked the radio button with force option enabled at (304, 275) on xpath=//input[@id='impressiveRadio']
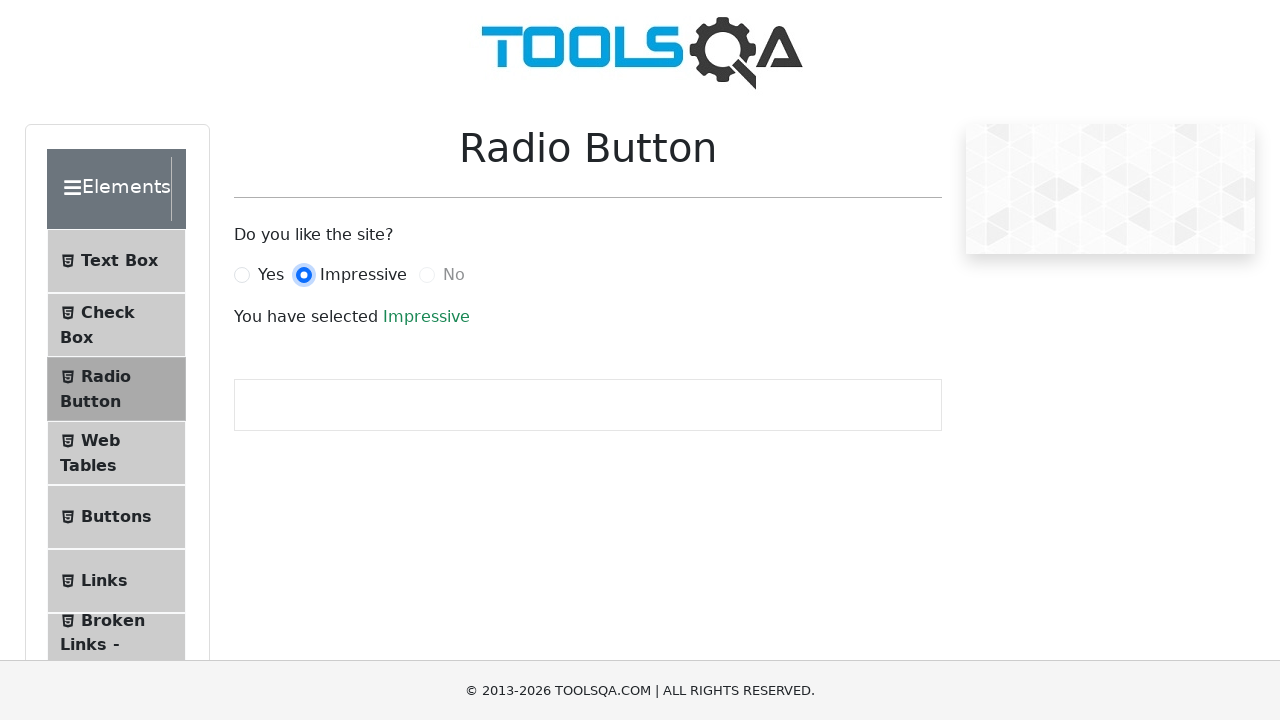

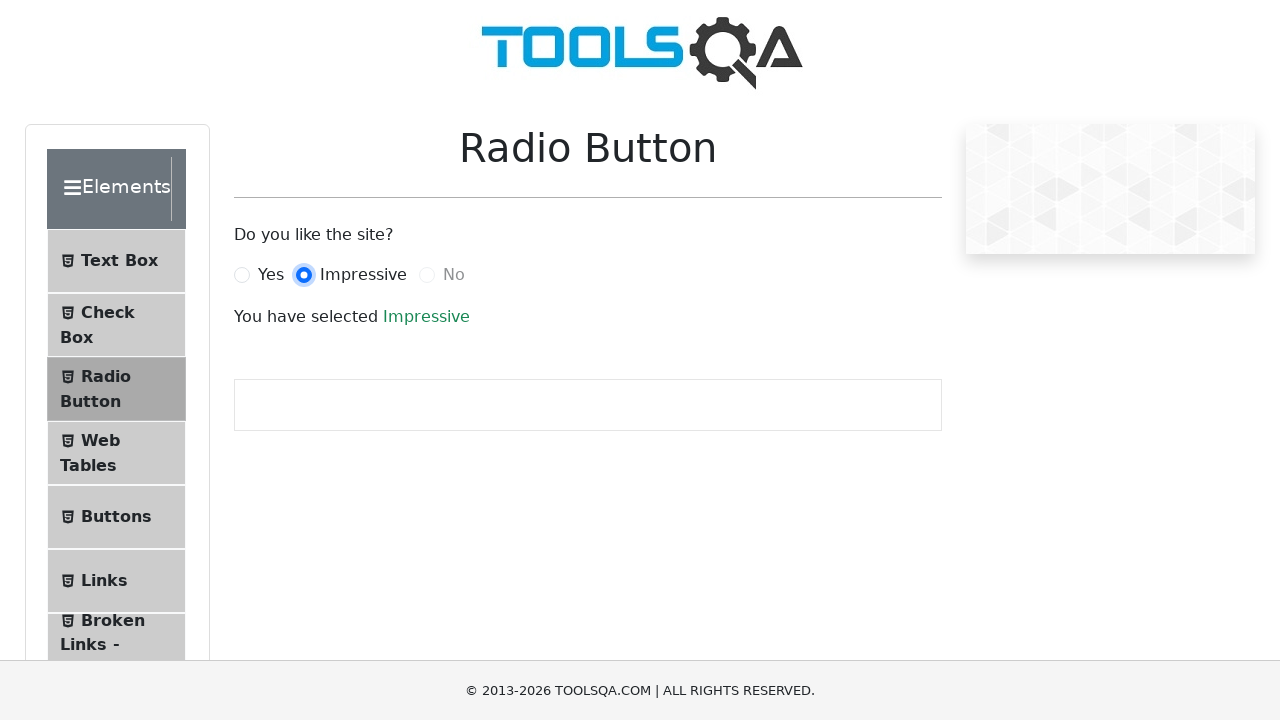